Tests opening a new browser window by navigating to a page, opening a new window, navigating to another page in that window, and verifying there are 2 window handles.

Starting URL: https://the-internet.herokuapp.com/windows

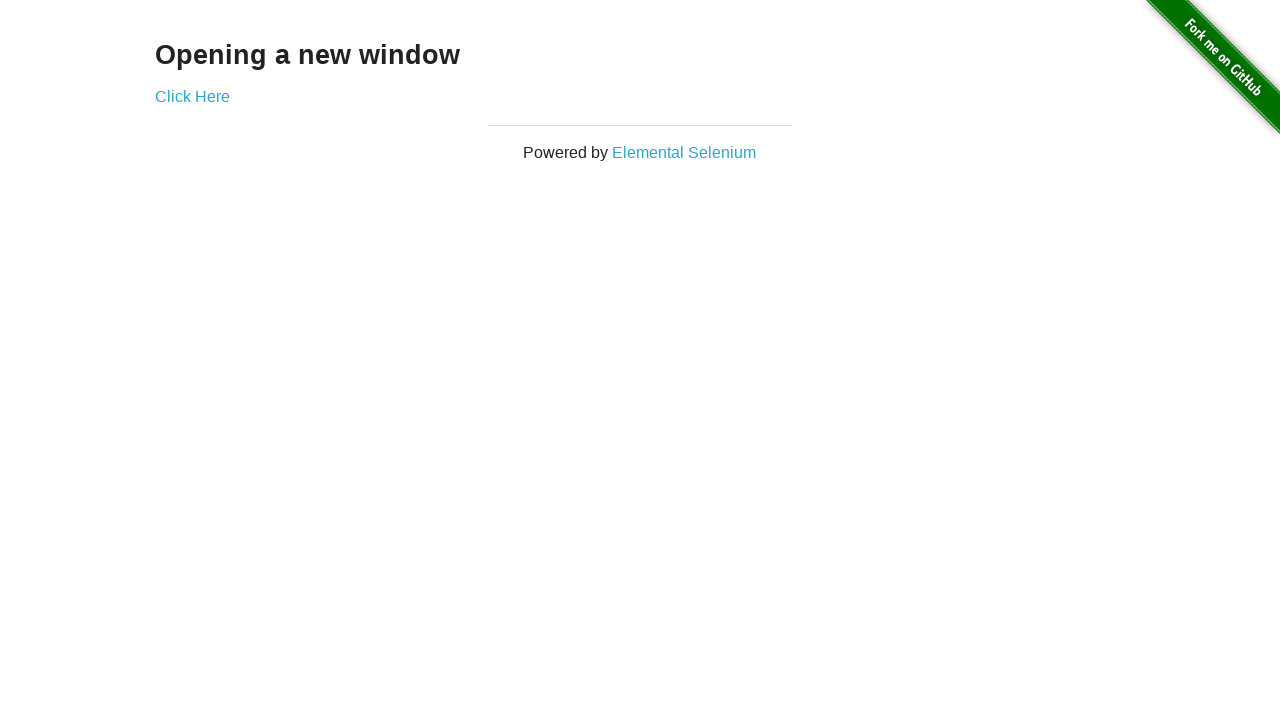

Navigated to the windows page
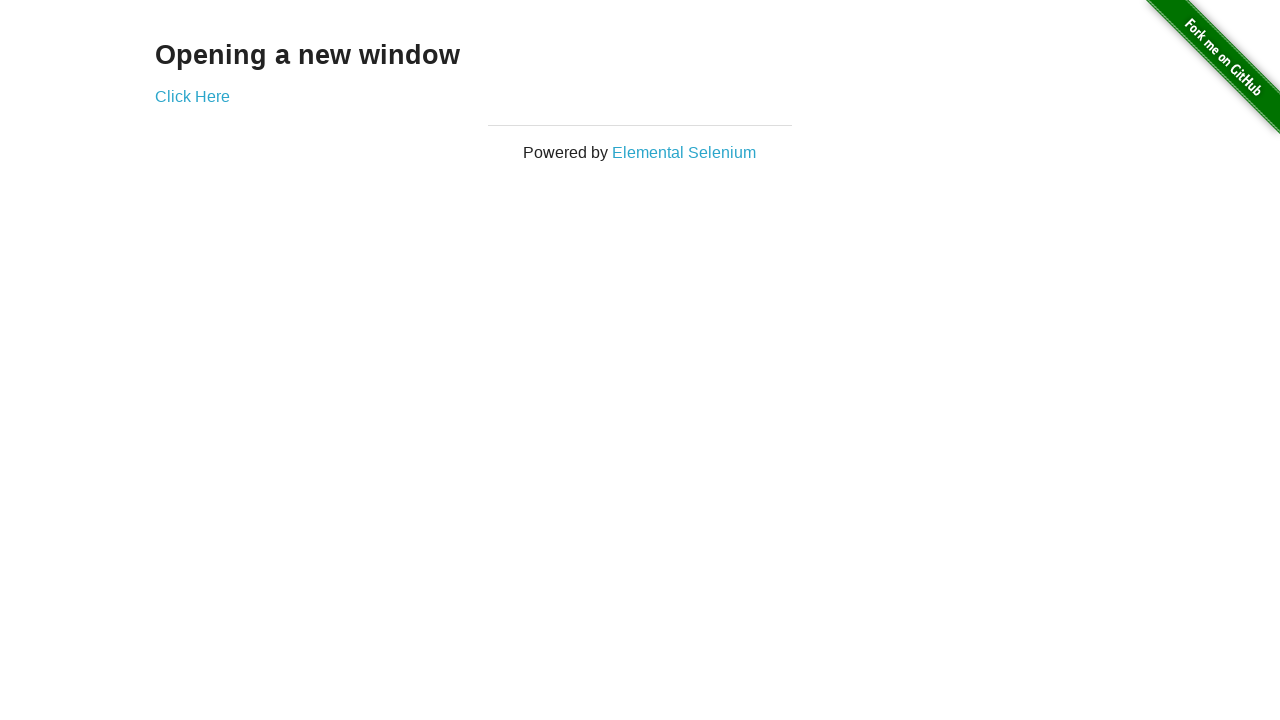

Opened a new browser window
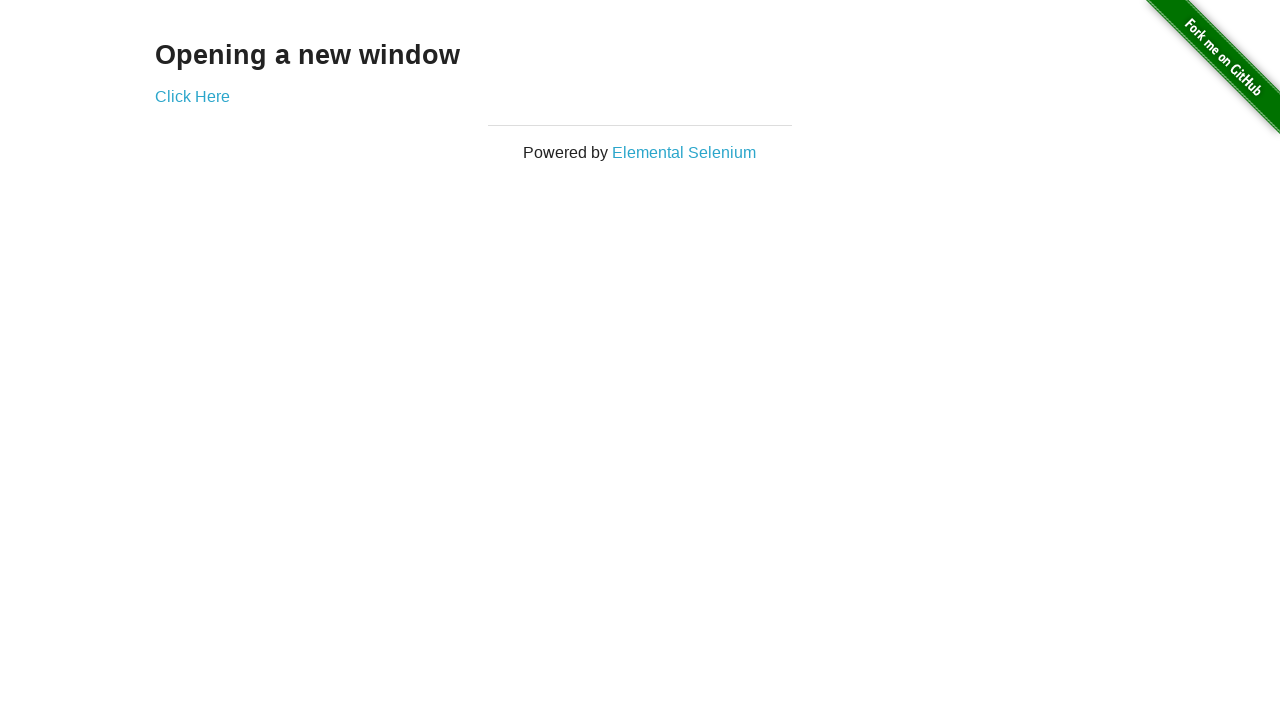

Navigated new window to the typos page
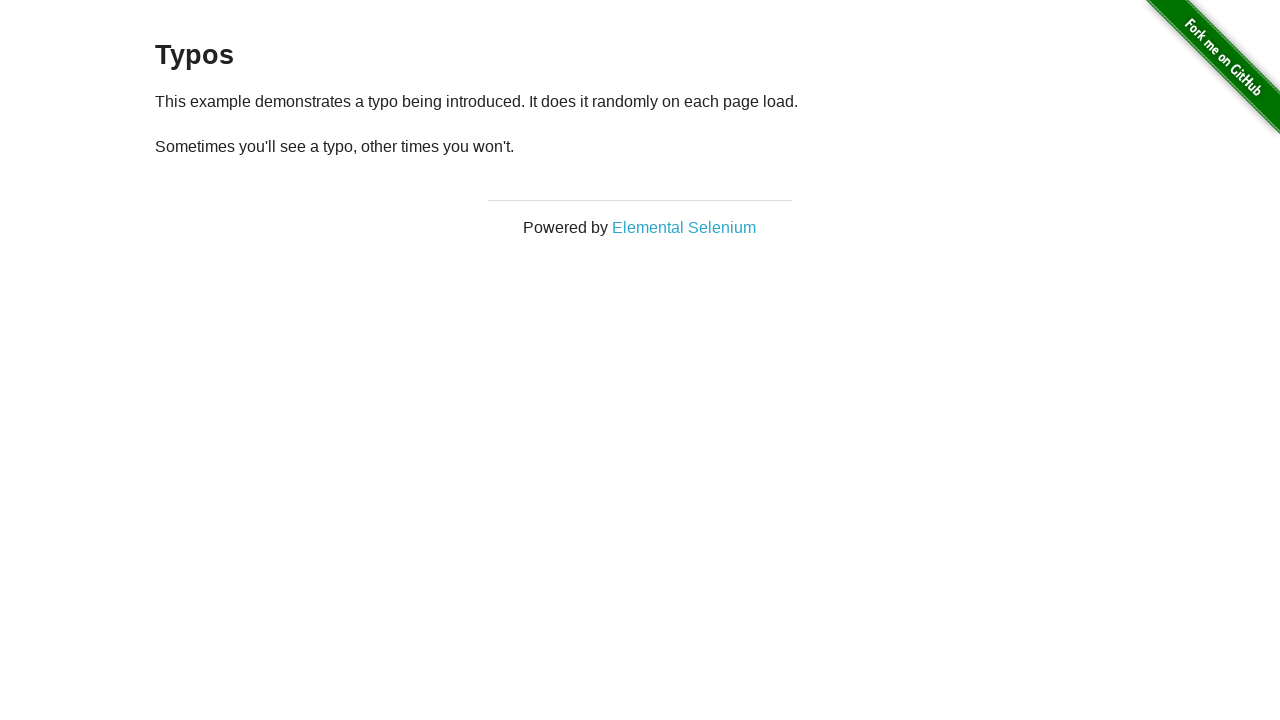

Verified that 2 pages are open in the context
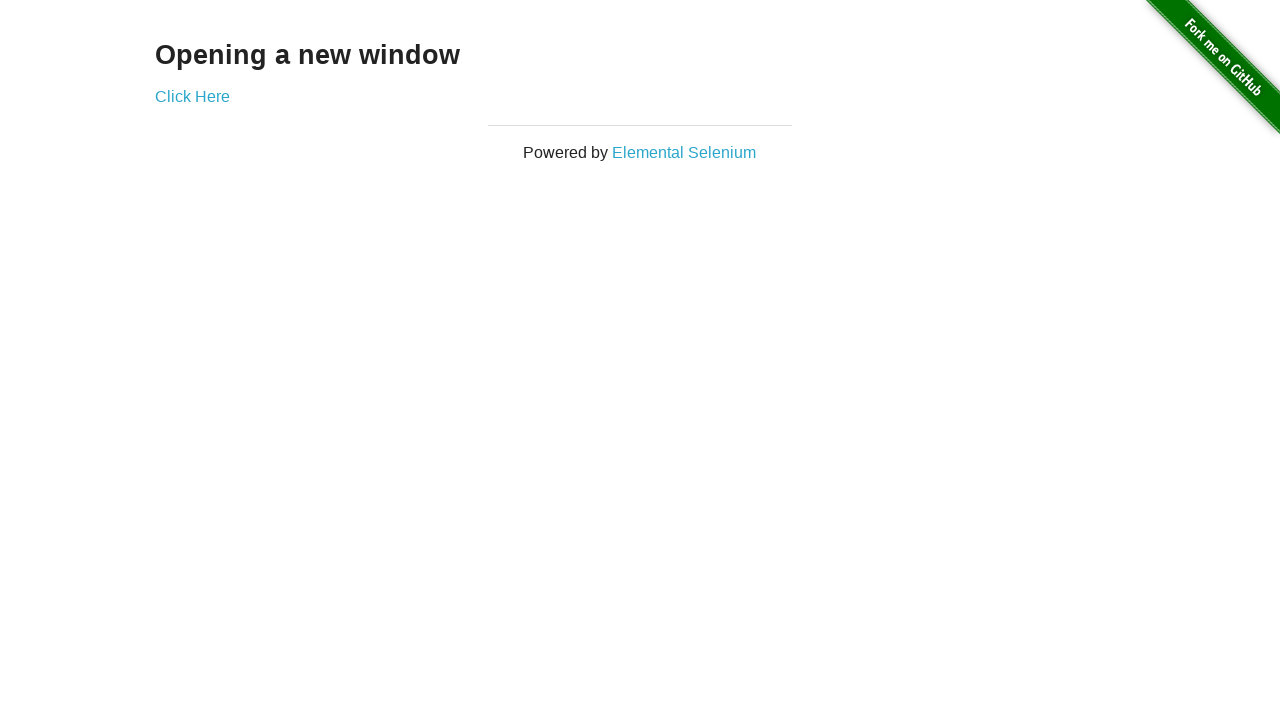

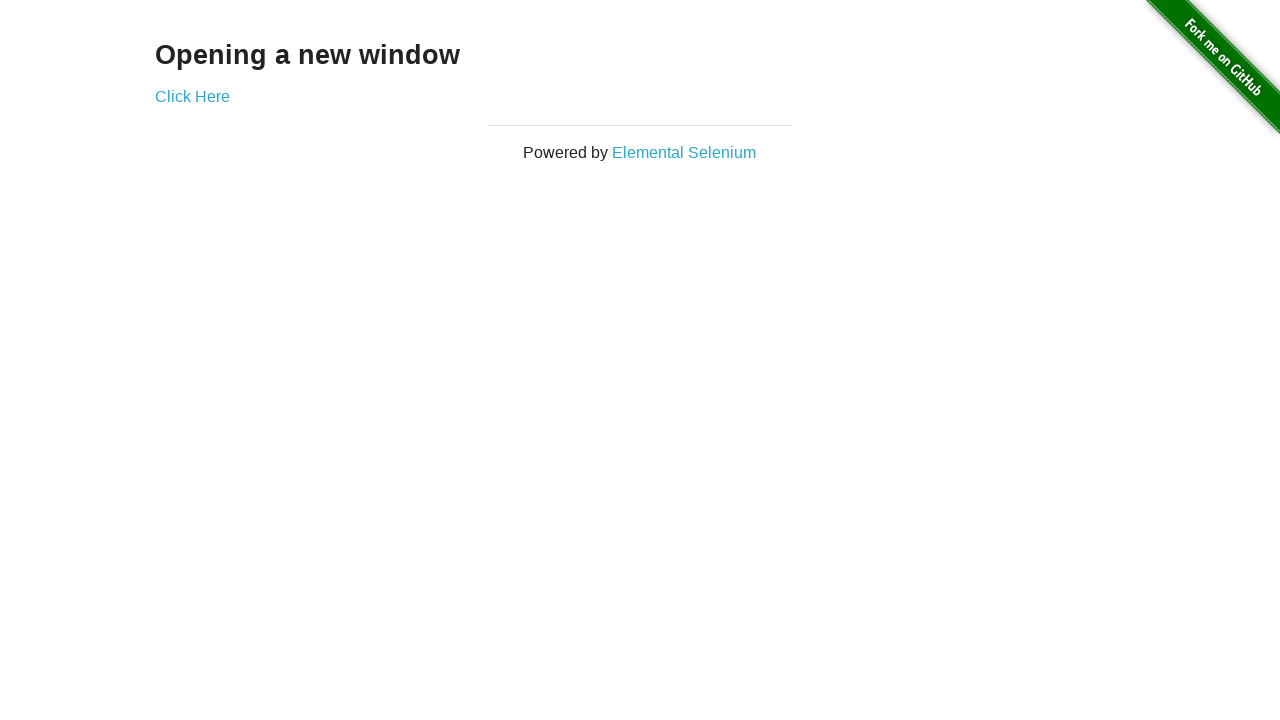